Tests registration form validation when an invalid email format is provided in both email fields

Starting URL: https://alada.vn/tai-khoan/dang-ky.html

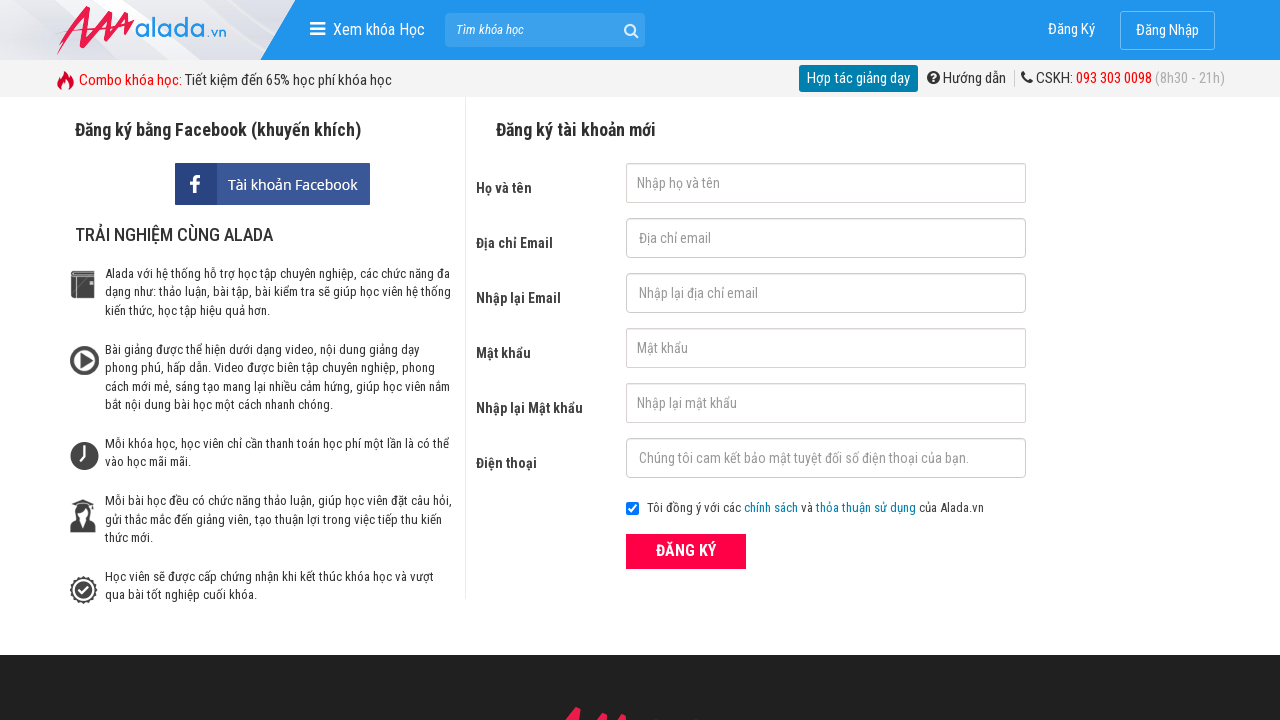

Navigated to registration page
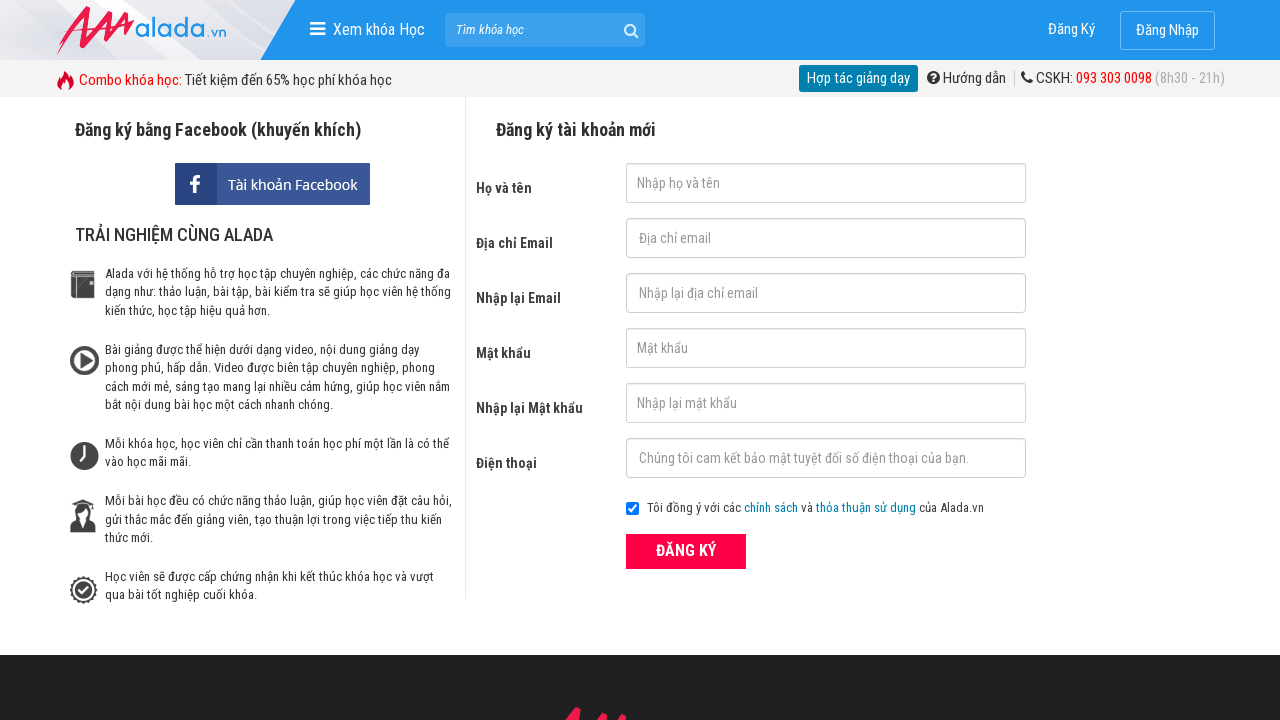

Filled first name field with 'thu' on #txtFirstname
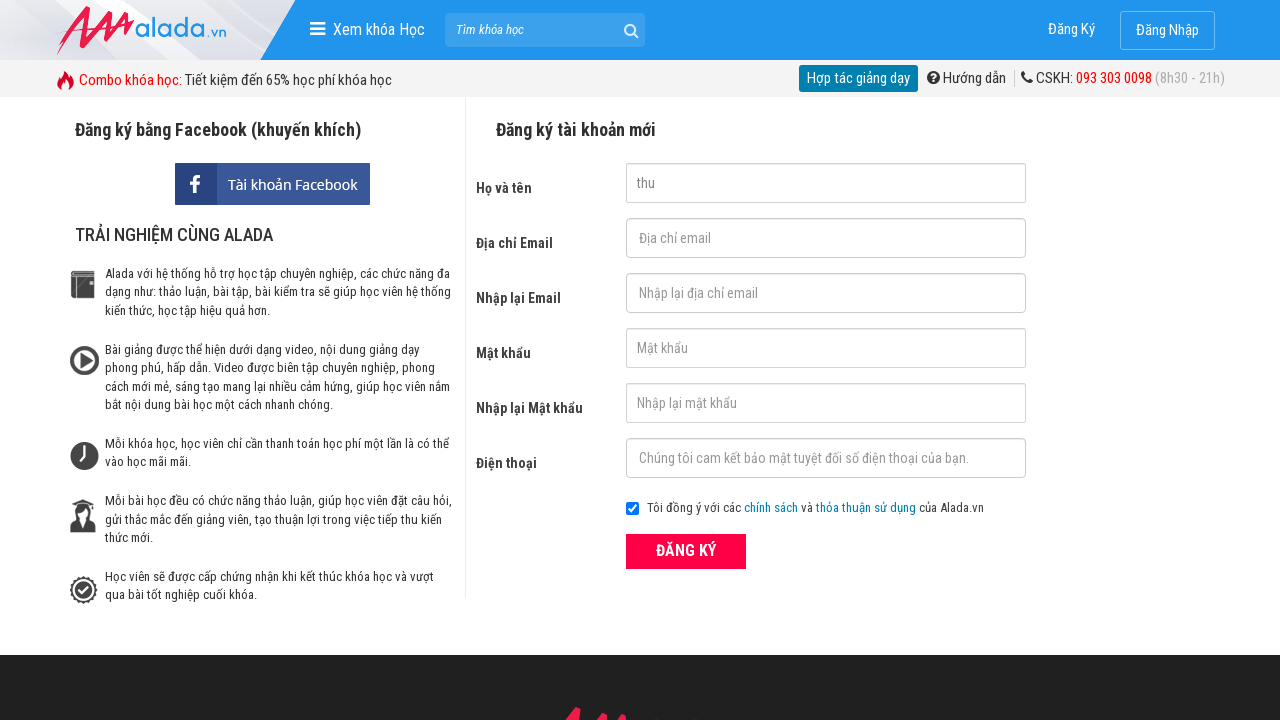

Filled email field with invalid format 'thu@' on #txtEmail
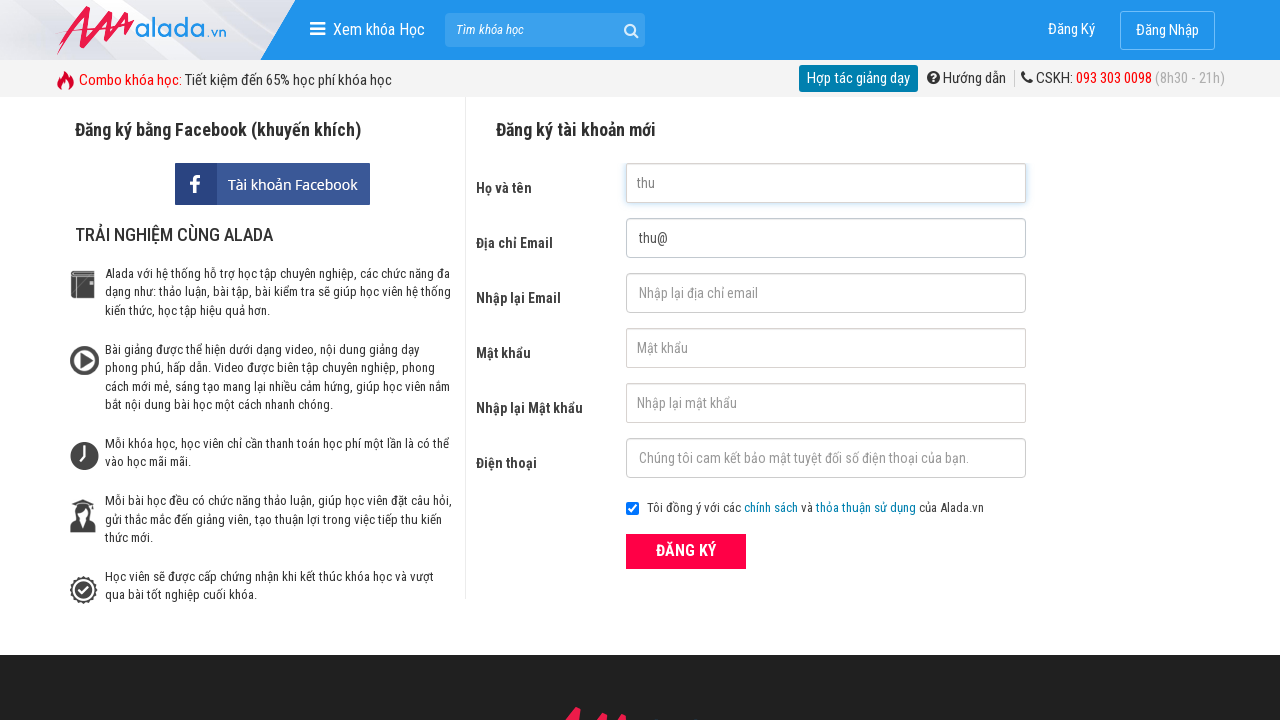

Filled confirm email field with invalid format 'thu@' on #txtCEmail
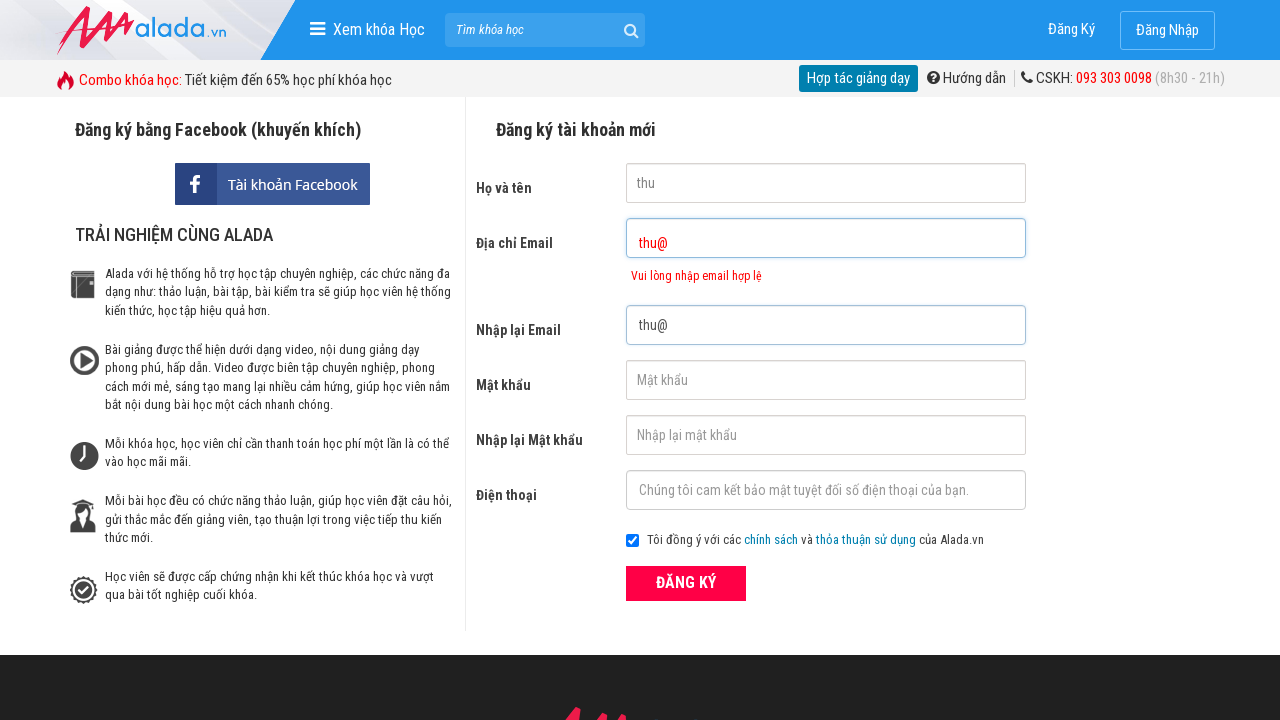

Filled password field with '123456' on #txtPassword
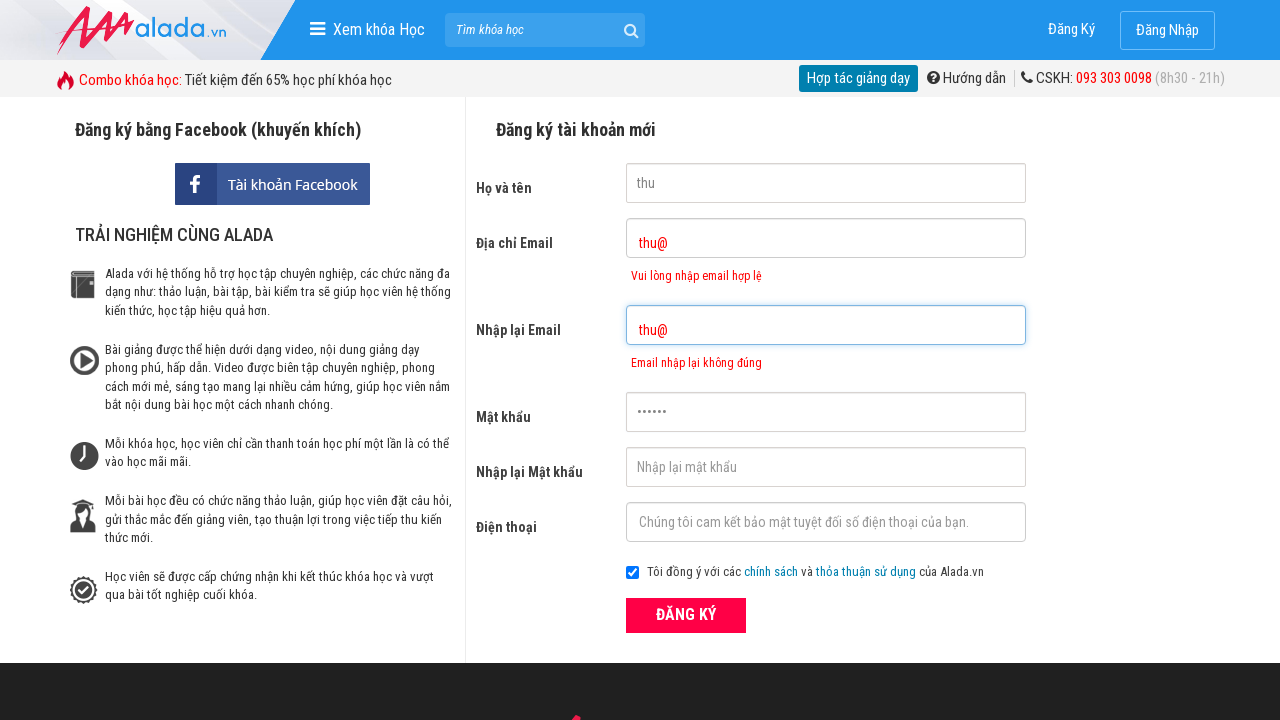

Filled confirm password field with '123456' on #txtCPassword
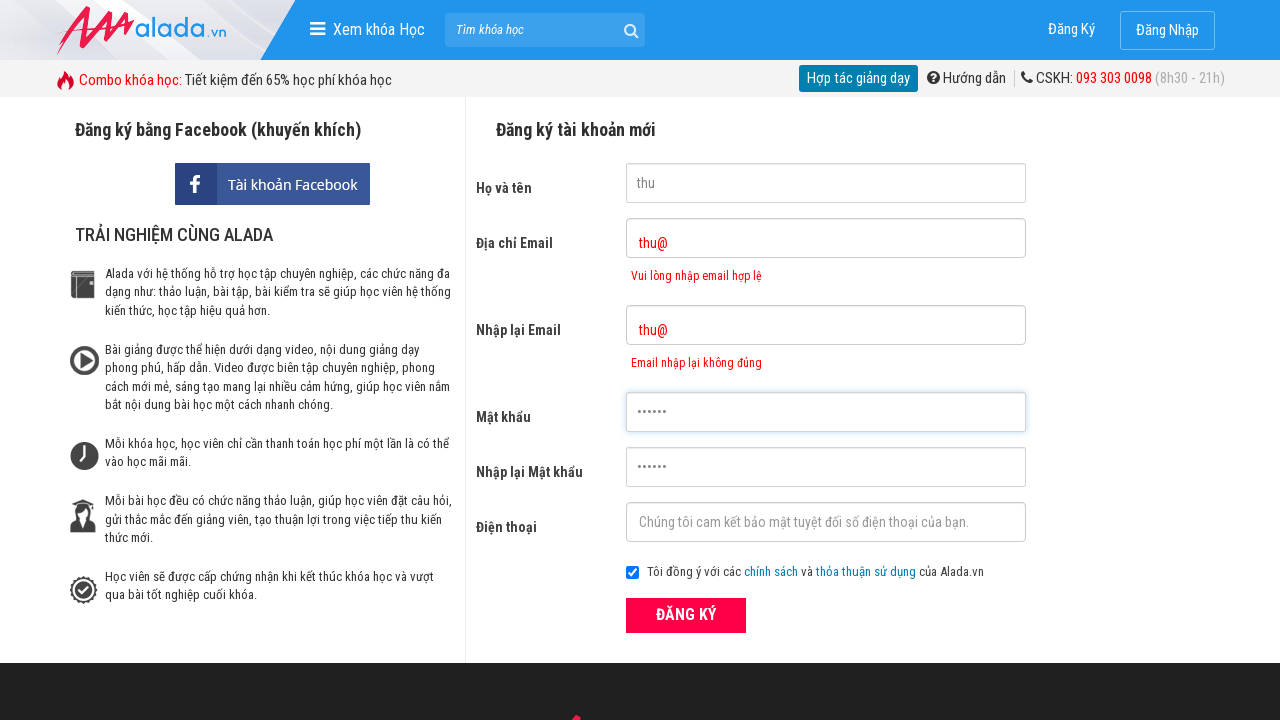

Filled phone number field with '0323456789' on #txtPhone
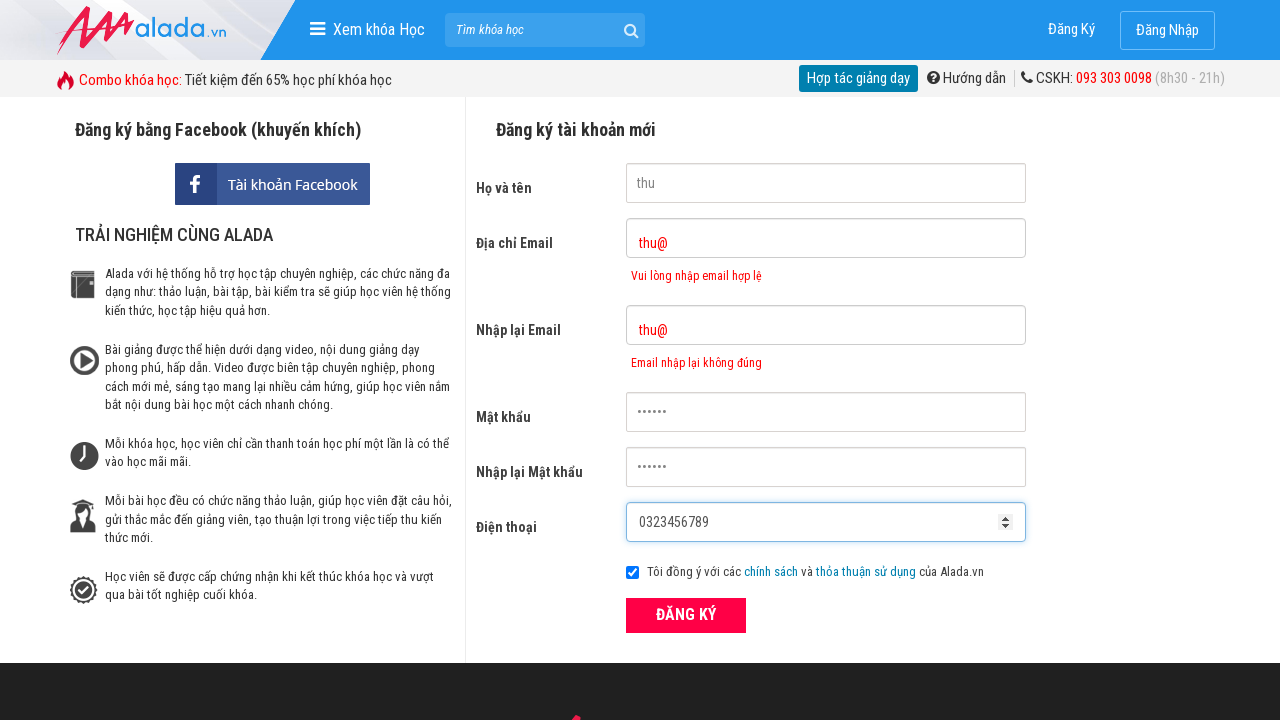

Clicked submit button to register at (686, 615) on xpath=//div[@class='field_btn']/button[@type='submit']
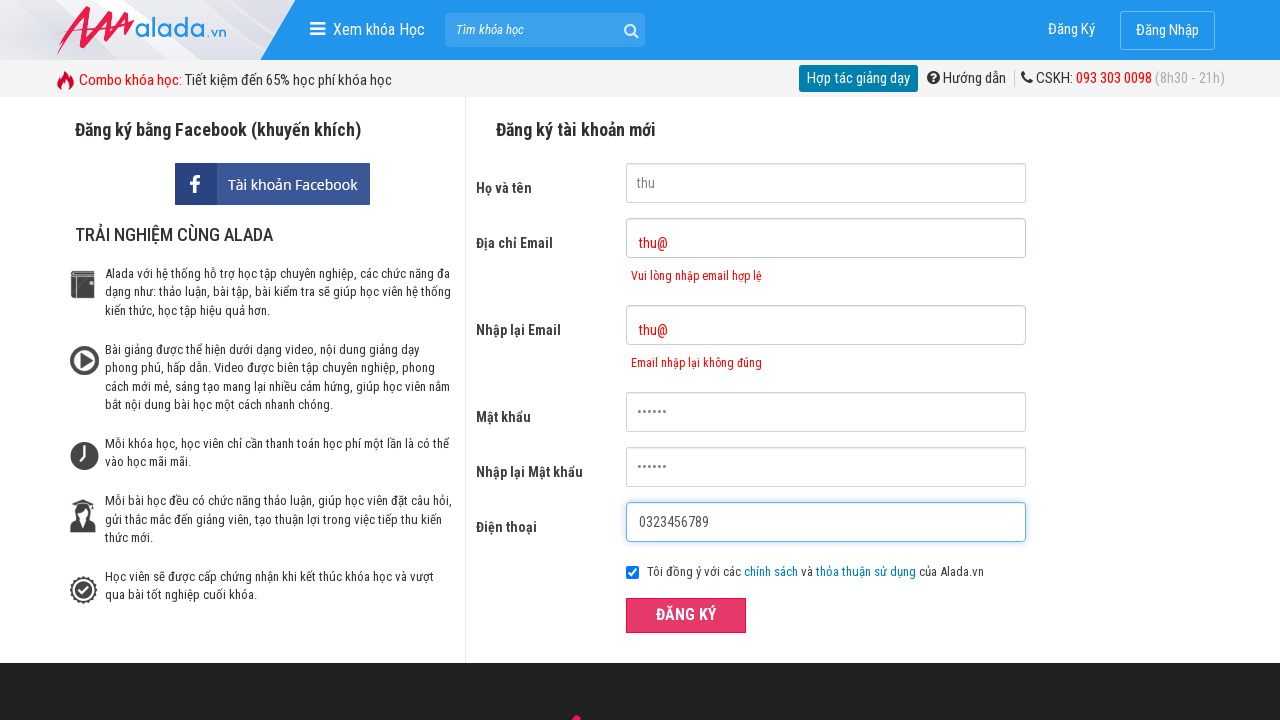

Email validation error message appeared
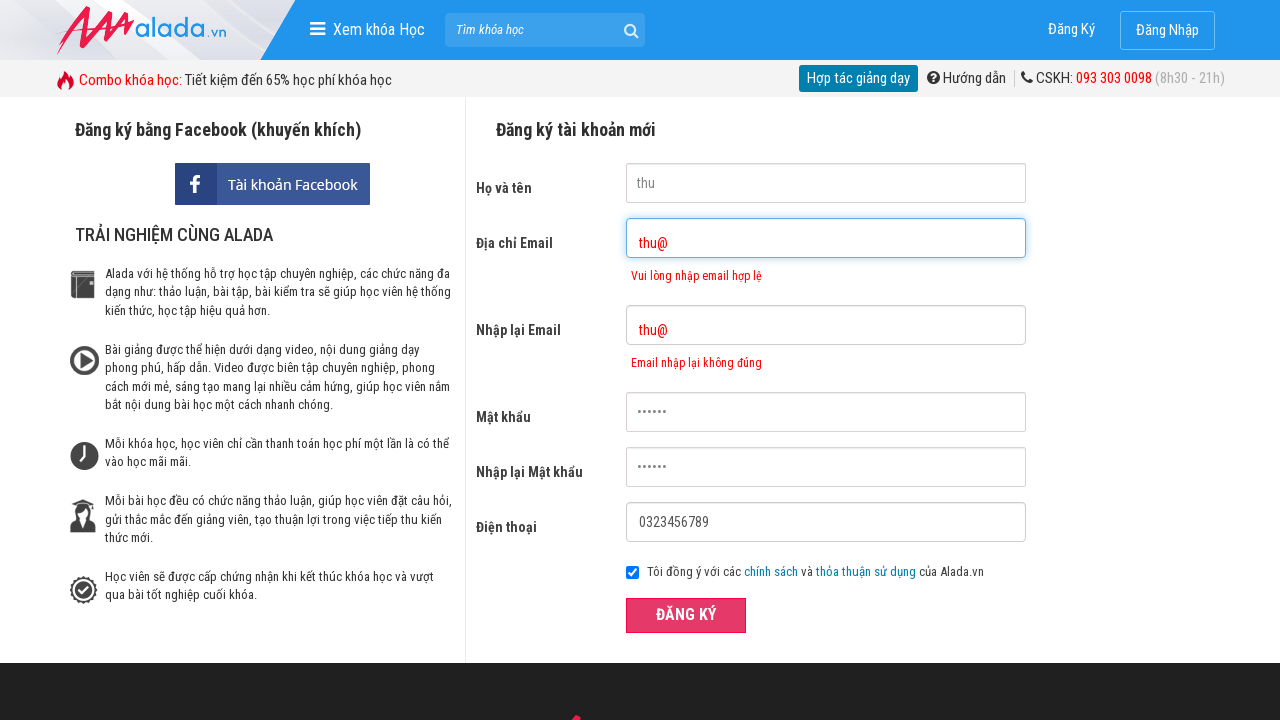

Confirm email validation error message appeared
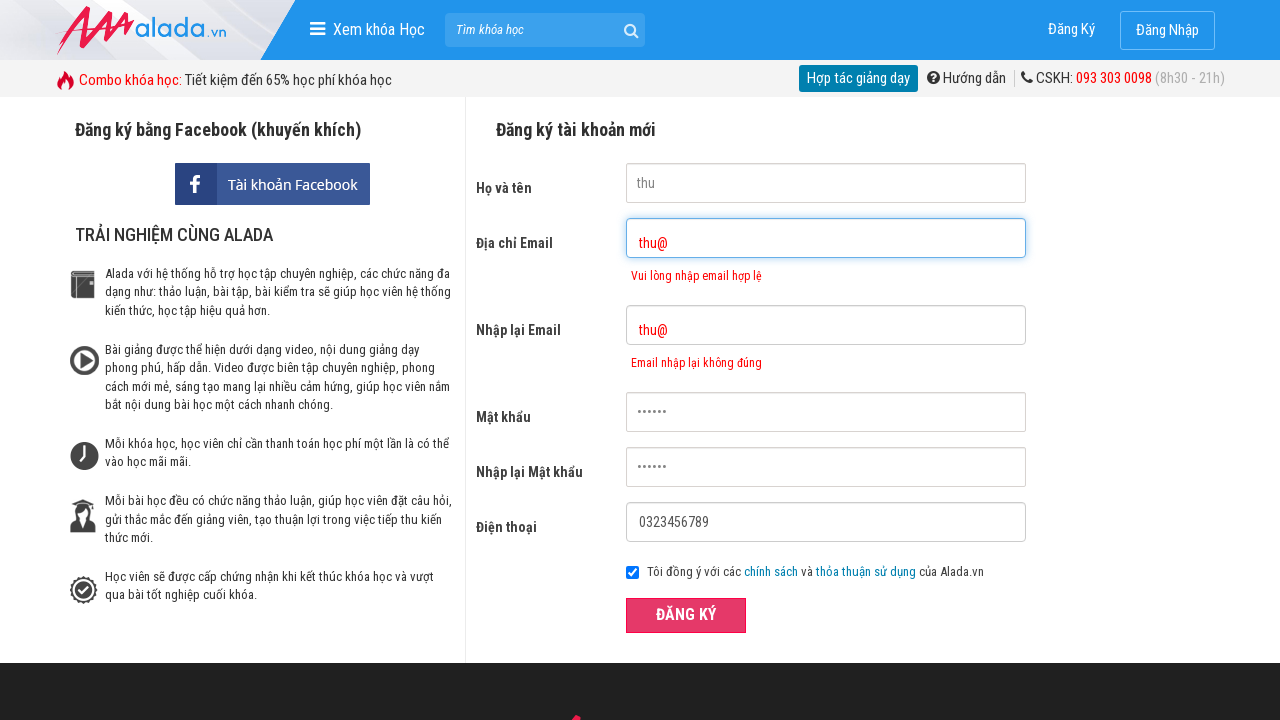

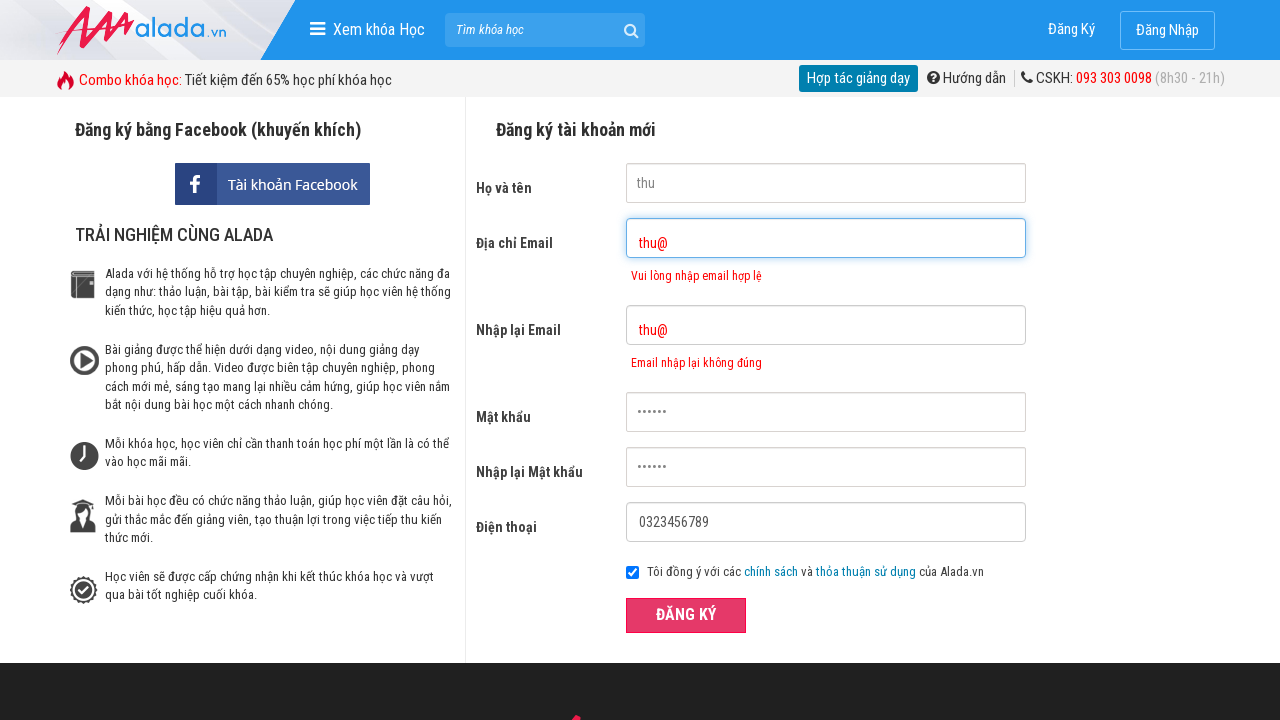